Tests adding and removing elements by clicking Add Element 10 times, then deleting 8 elements, and verifying 2 remain

Starting URL: http://the-internet.herokuapp.com/add_remove_elements/

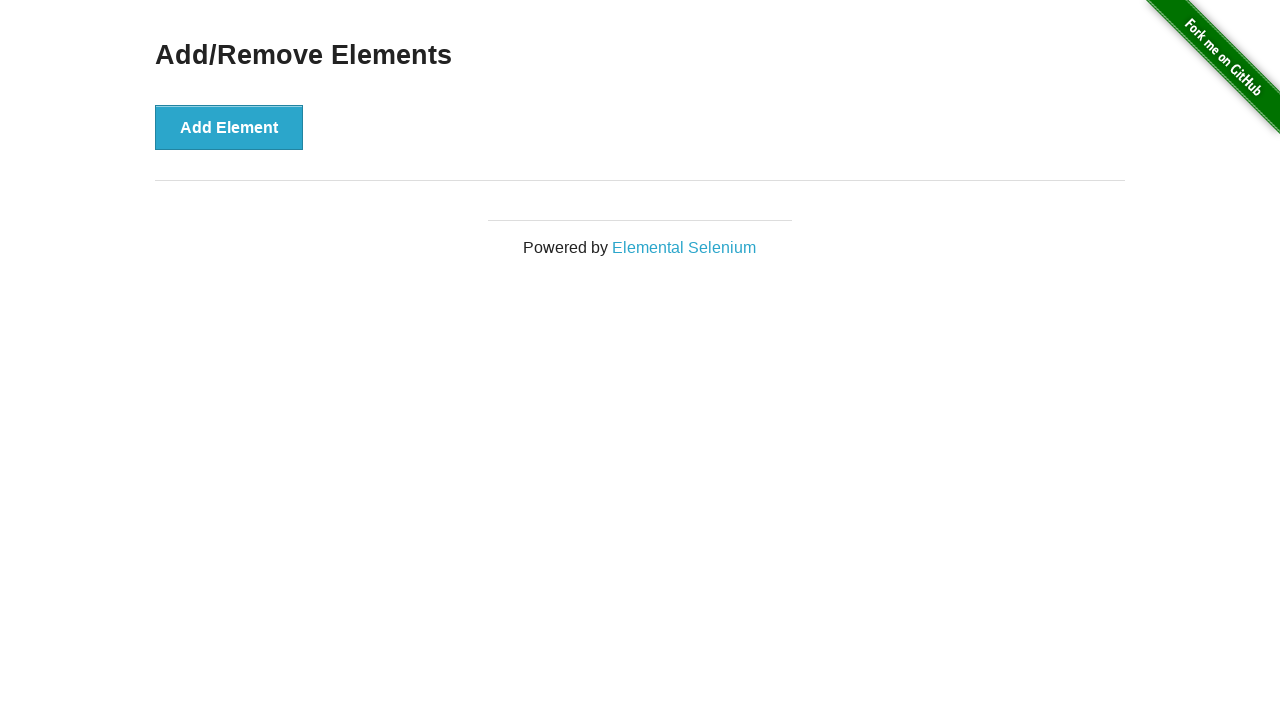

Navigated to Add/Remove Elements page
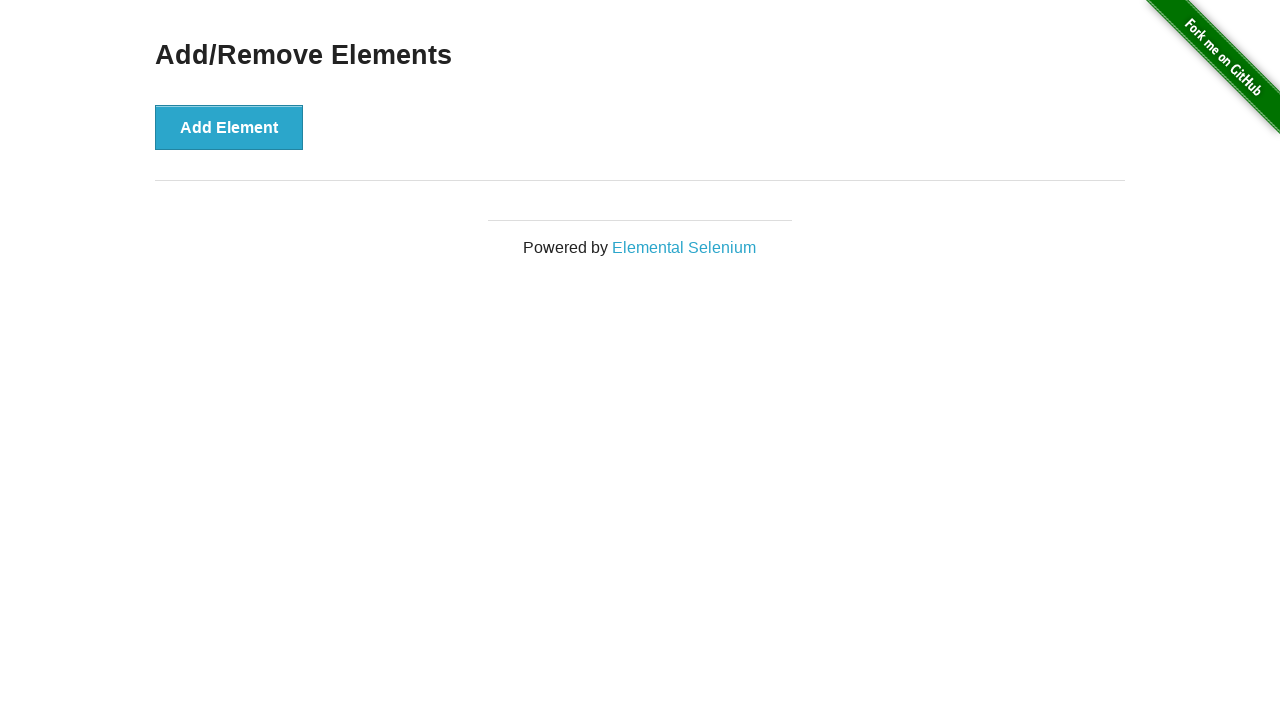

Clicked Add Element button (iteration 1/10) at (229, 127) on xpath=//div[@id='content']//button[.='Add Element']
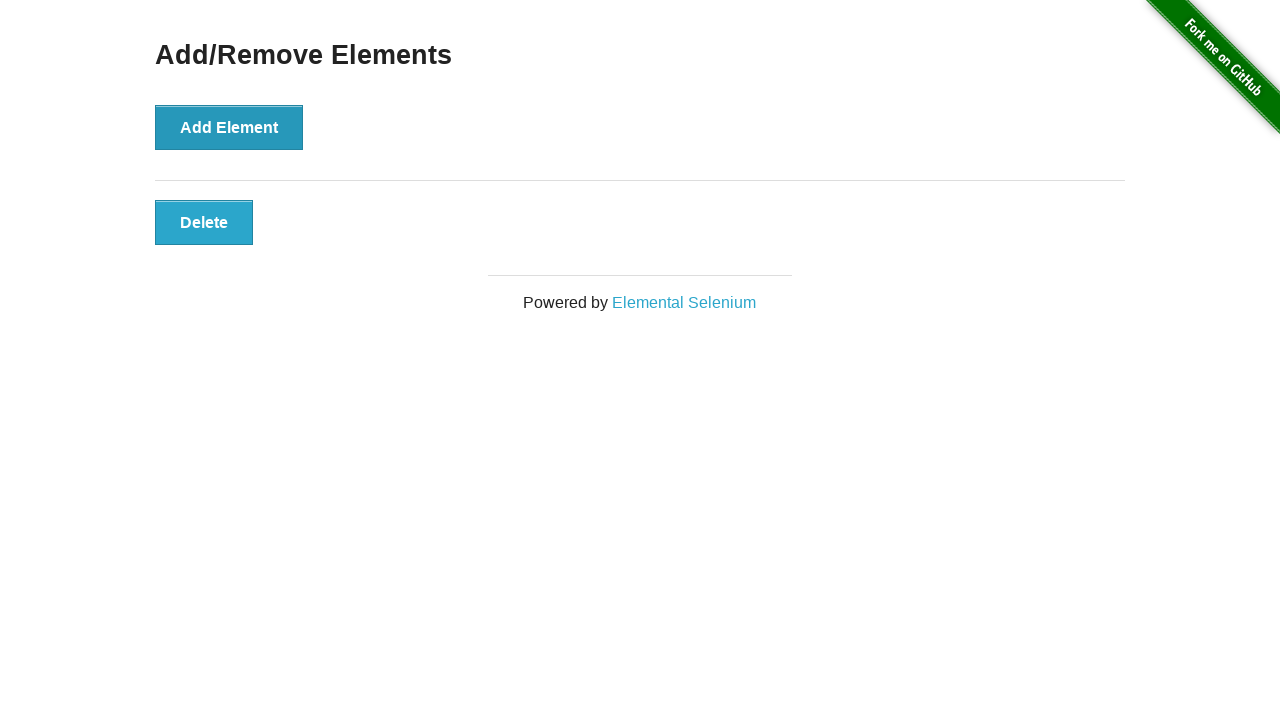

Clicked Add Element button (iteration 2/10) at (229, 127) on xpath=//div[@id='content']//button[.='Add Element']
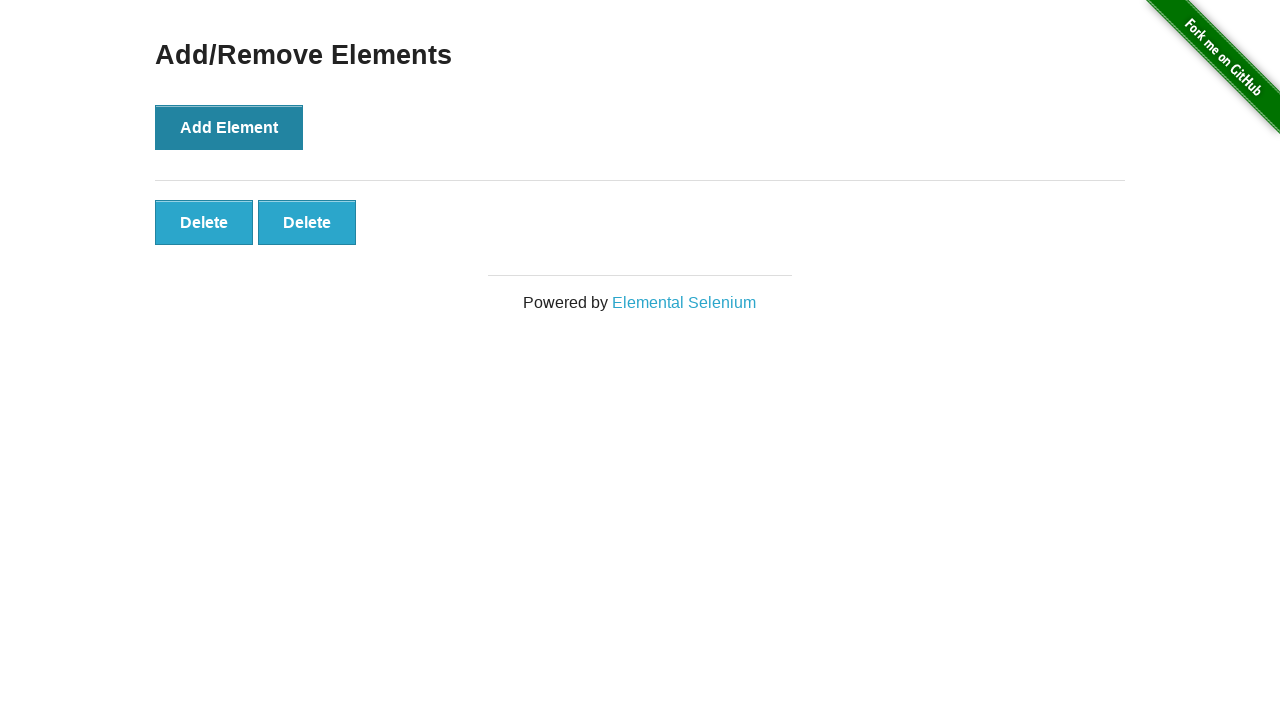

Clicked Add Element button (iteration 3/10) at (229, 127) on xpath=//div[@id='content']//button[.='Add Element']
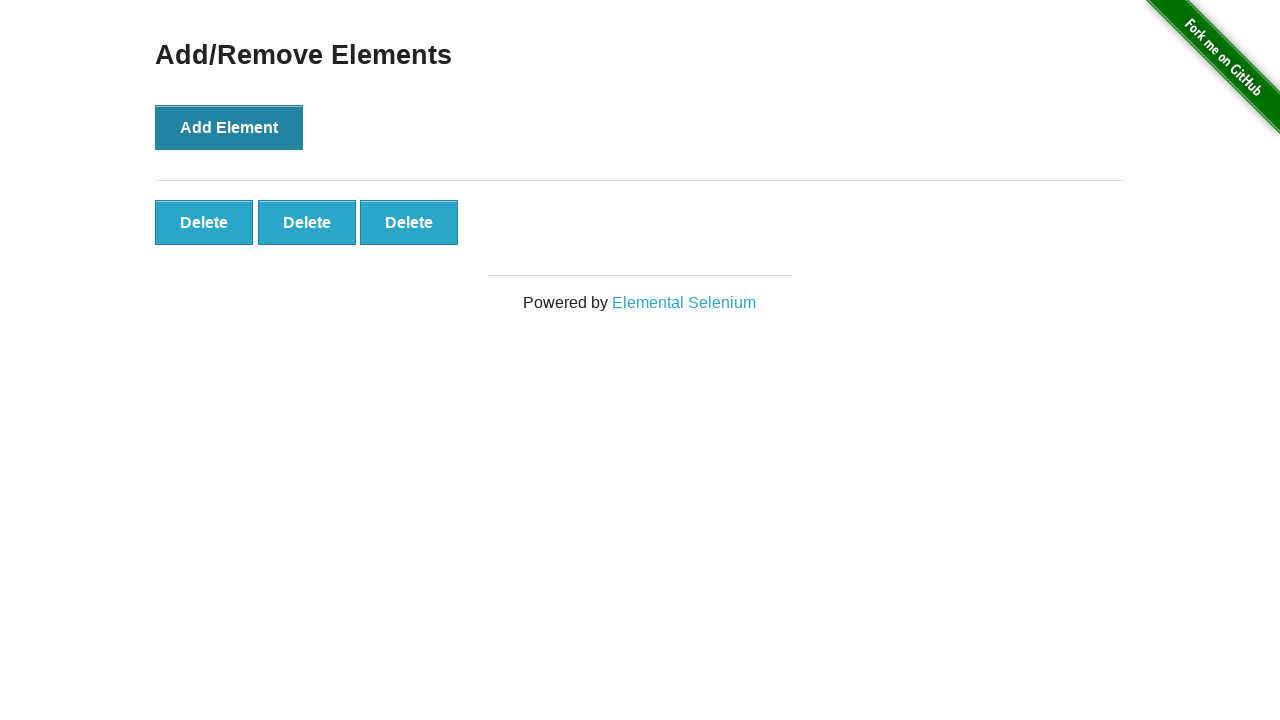

Clicked Add Element button (iteration 4/10) at (229, 127) on xpath=//div[@id='content']//button[.='Add Element']
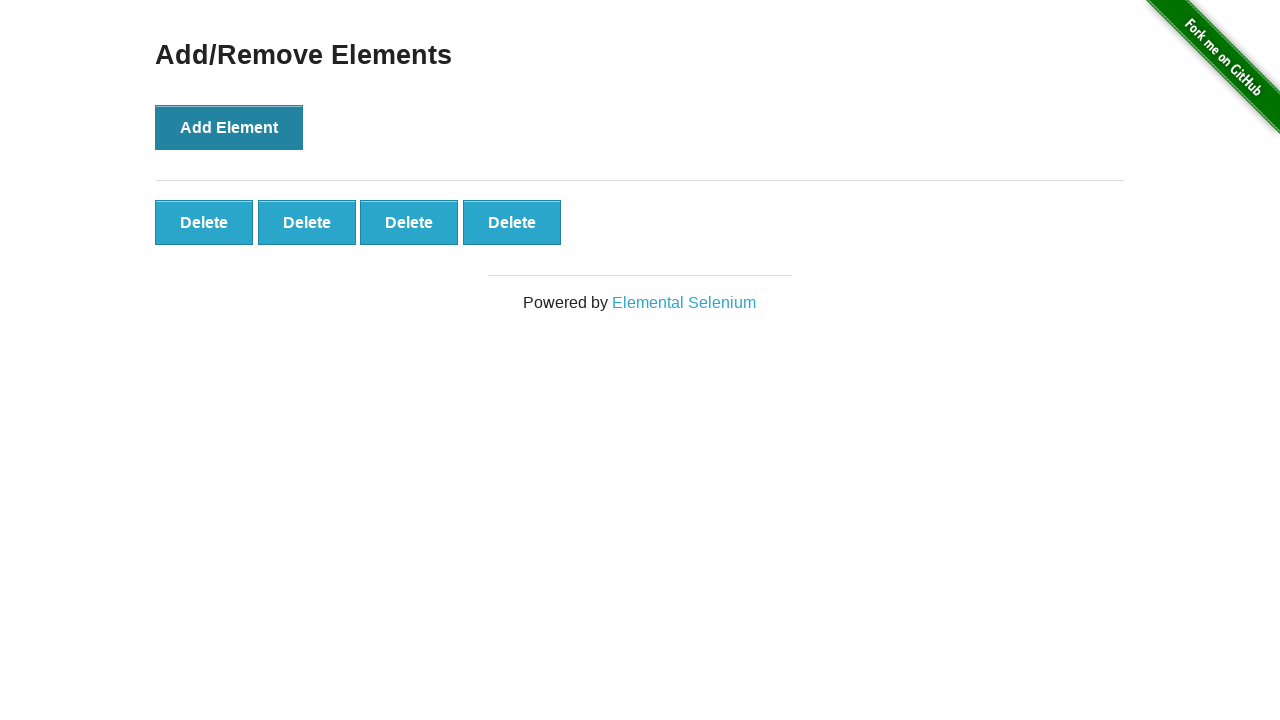

Clicked Add Element button (iteration 5/10) at (229, 127) on xpath=//div[@id='content']//button[.='Add Element']
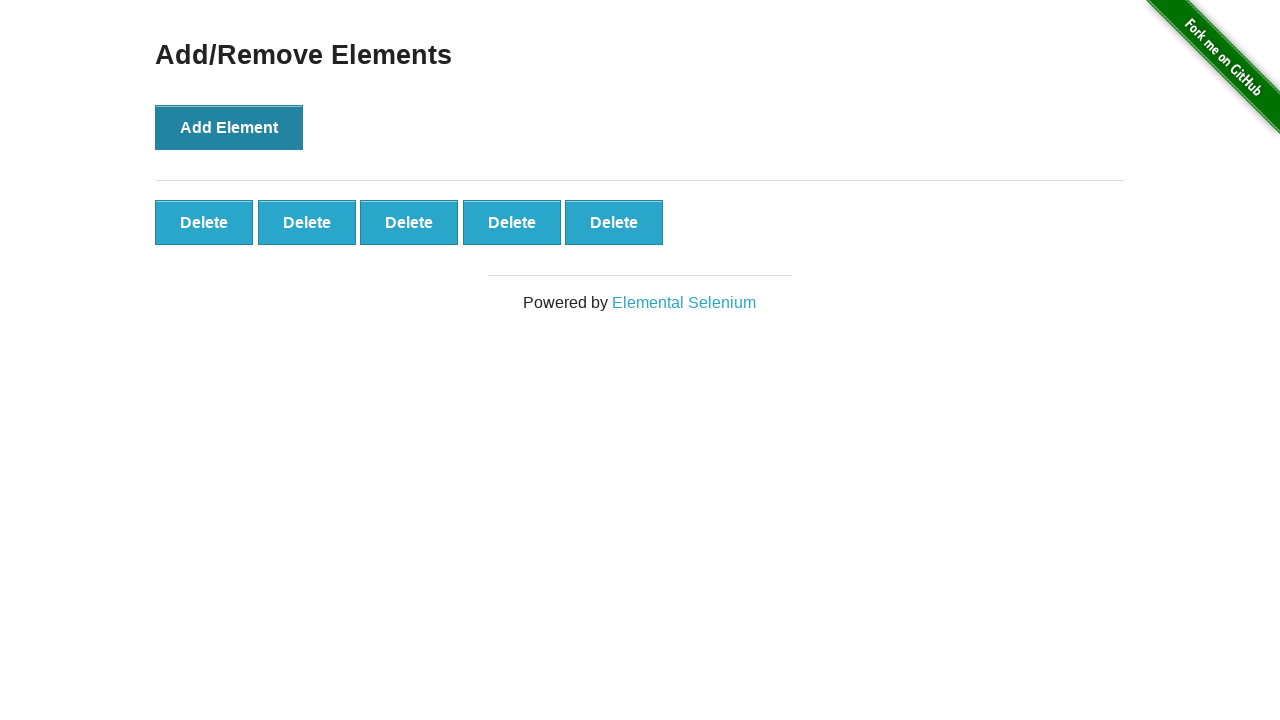

Clicked Add Element button (iteration 6/10) at (229, 127) on xpath=//div[@id='content']//button[.='Add Element']
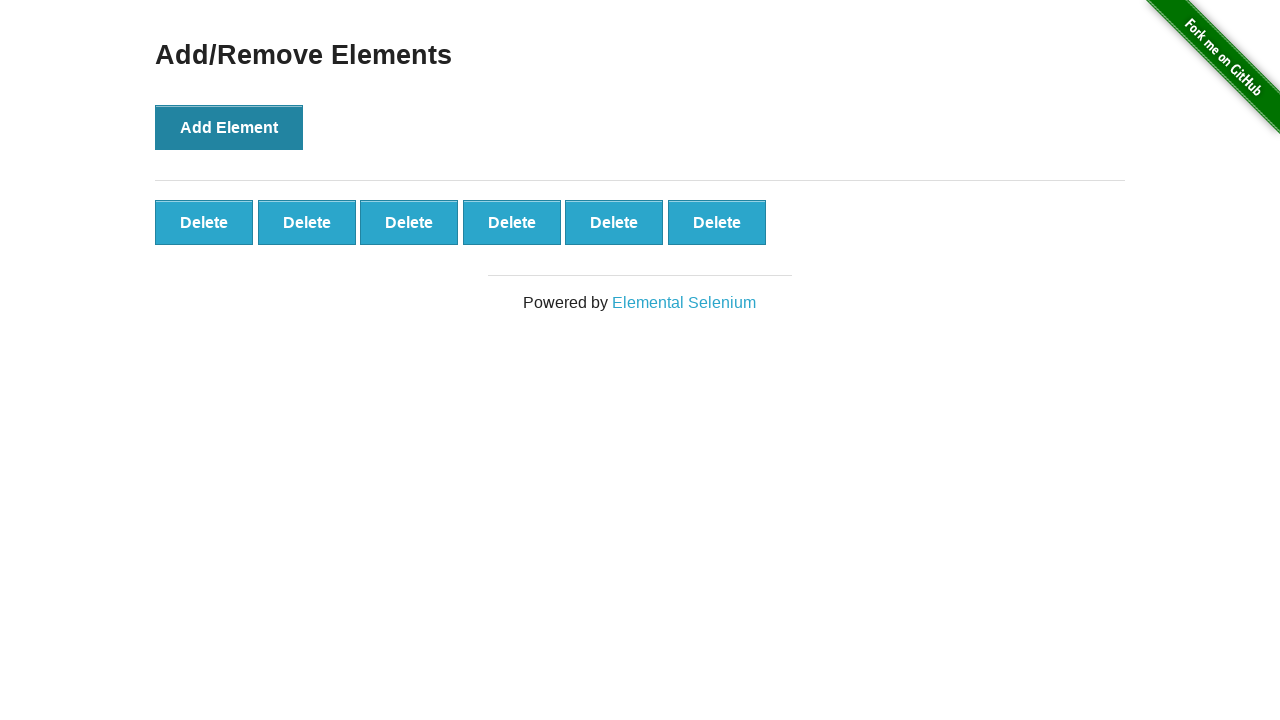

Clicked Add Element button (iteration 7/10) at (229, 127) on xpath=//div[@id='content']//button[.='Add Element']
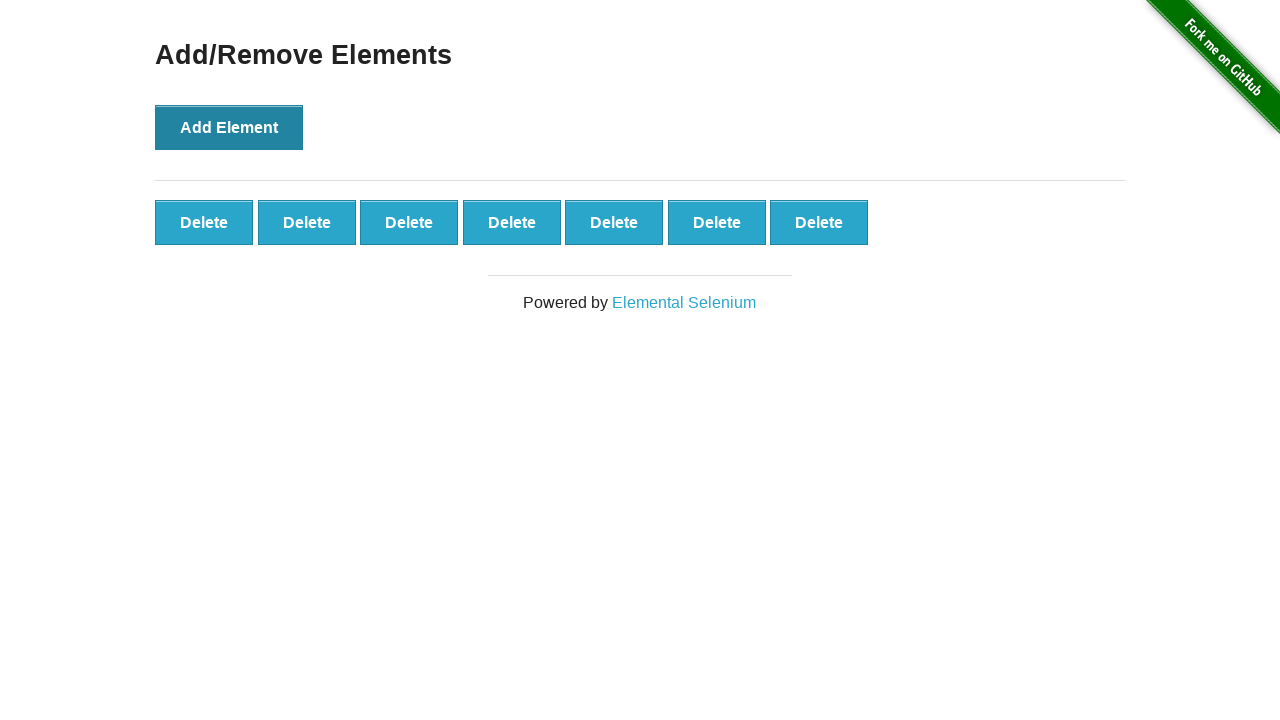

Clicked Add Element button (iteration 8/10) at (229, 127) on xpath=//div[@id='content']//button[.='Add Element']
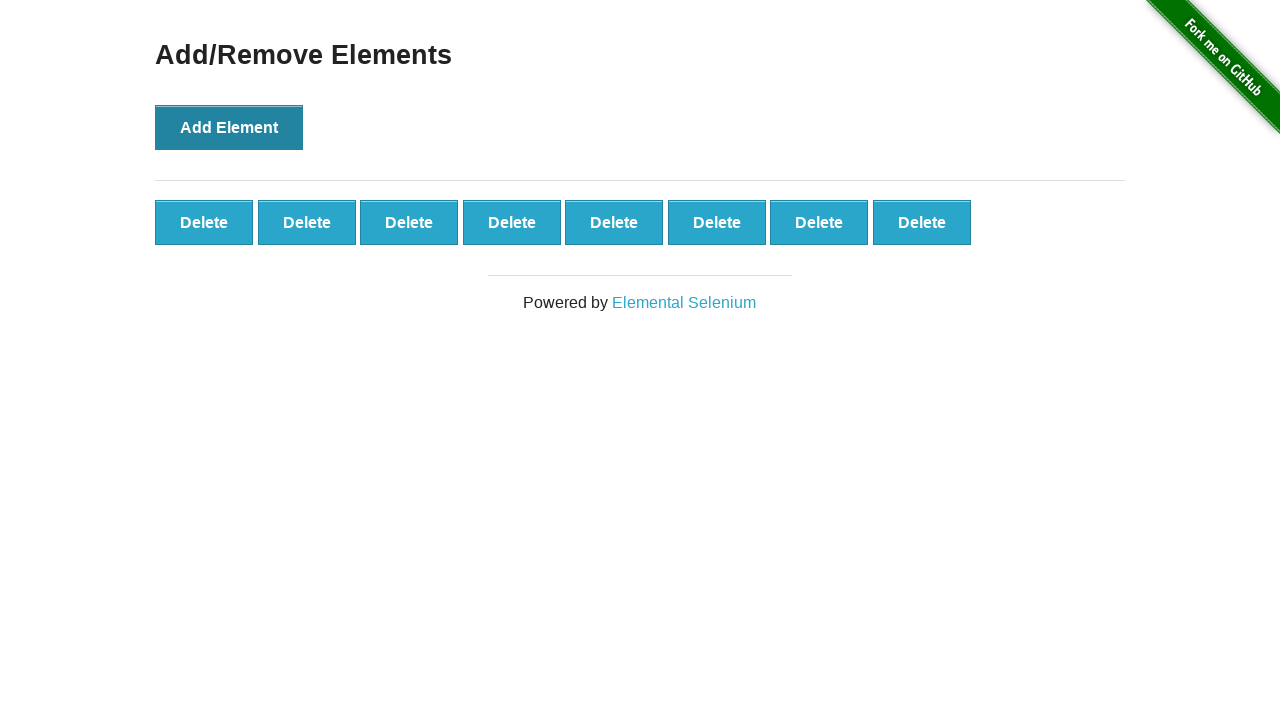

Clicked Add Element button (iteration 9/10) at (229, 127) on xpath=//div[@id='content']//button[.='Add Element']
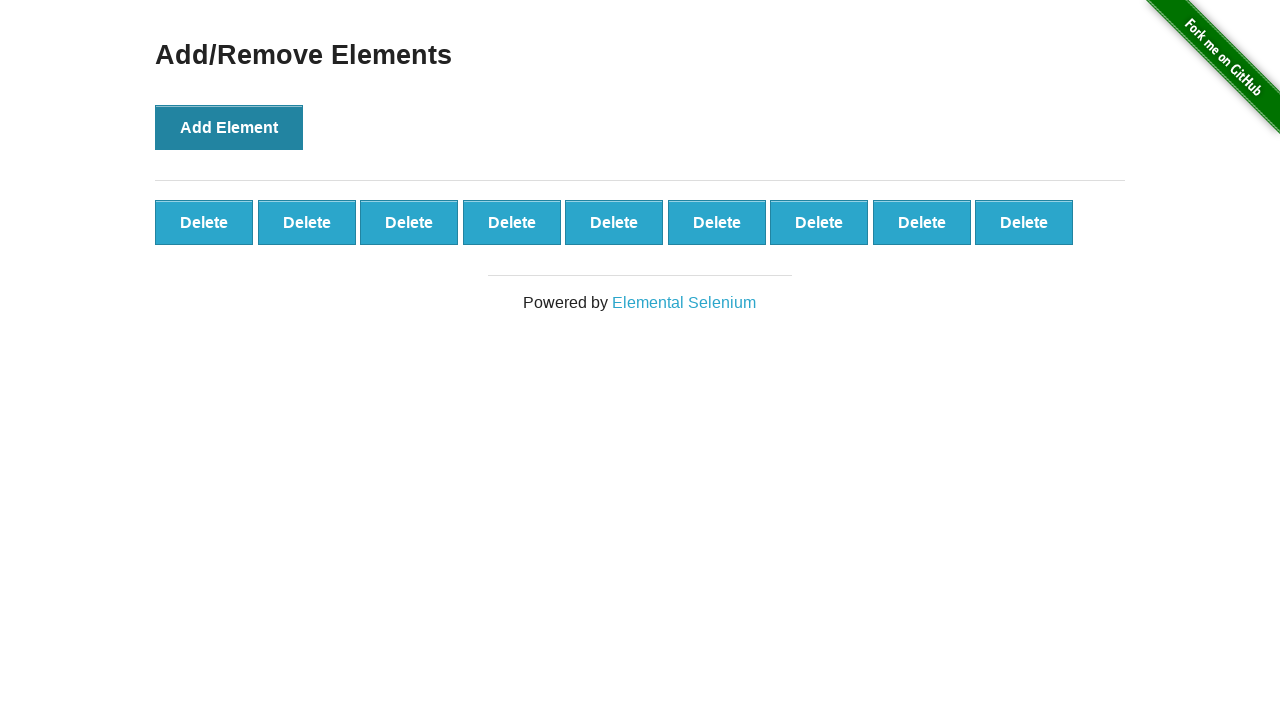

Clicked Add Element button (iteration 10/10) at (229, 127) on xpath=//div[@id='content']//button[.='Add Element']
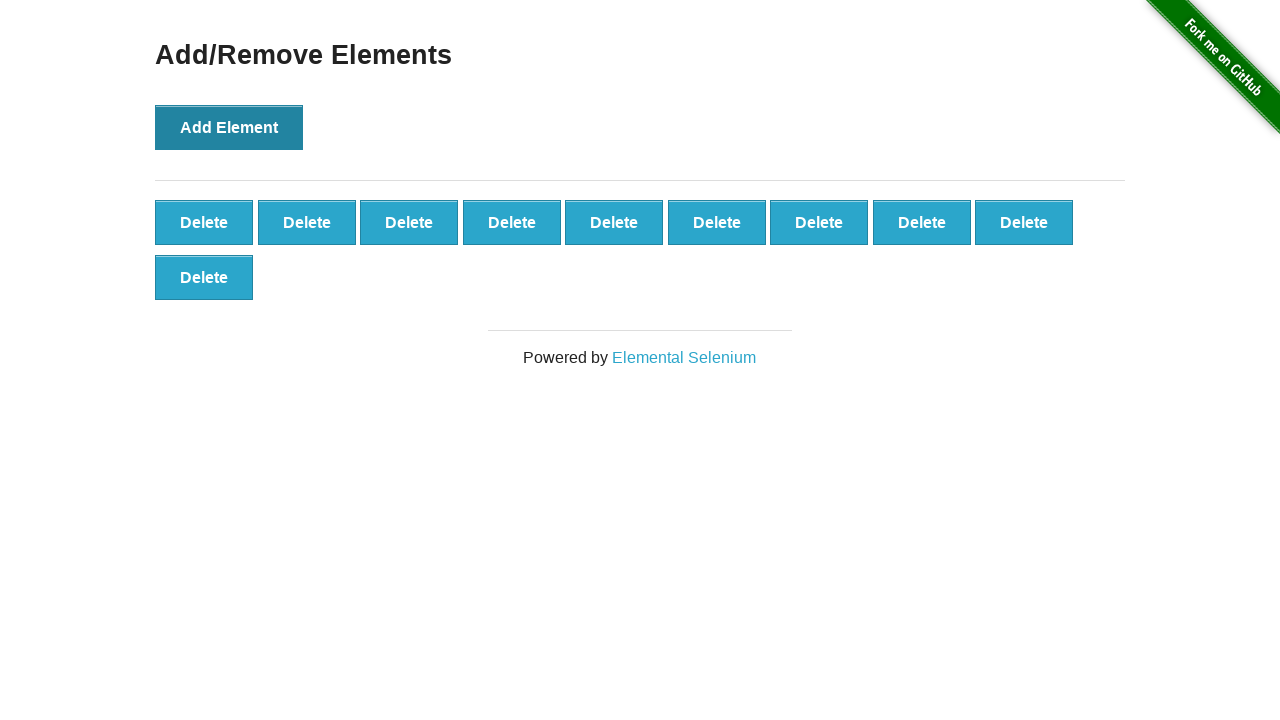

Clicked delete button to remove element (iteration 1/8) at (204, 222) on xpath=//div[@id='elements']/button[1]
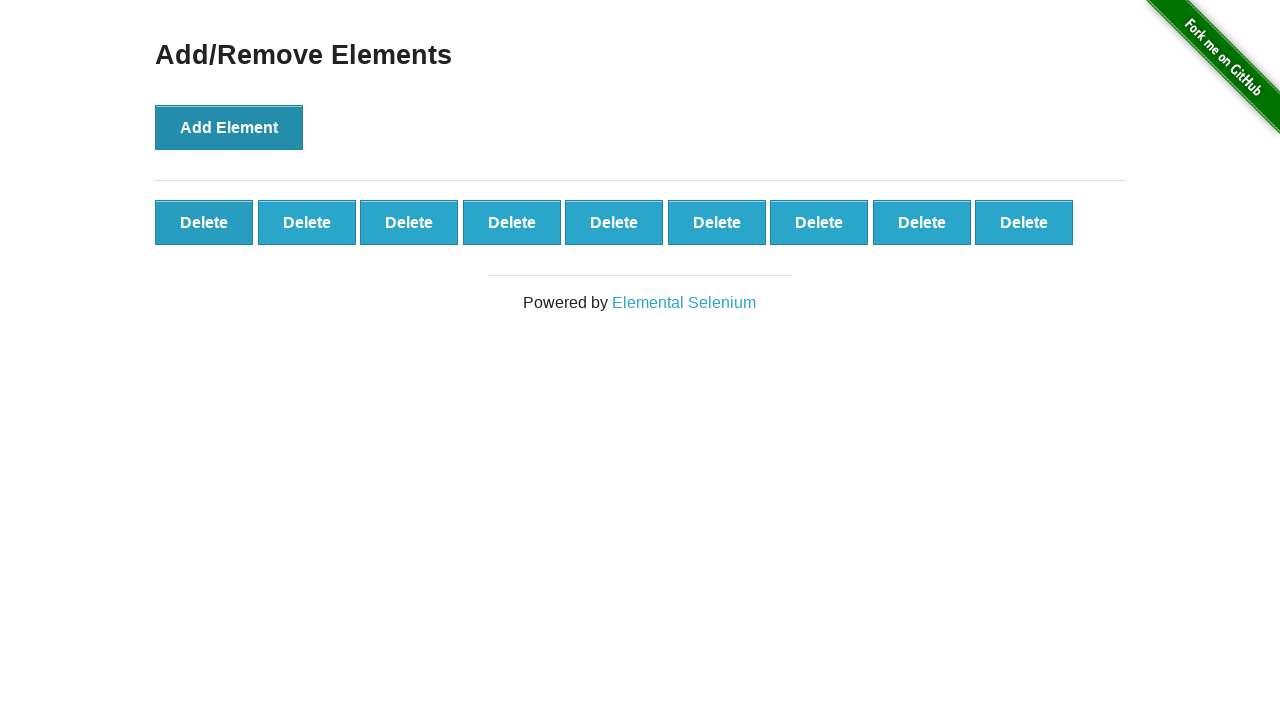

Clicked delete button to remove element (iteration 2/8) at (204, 222) on xpath=//div[@id='elements']/button[1]
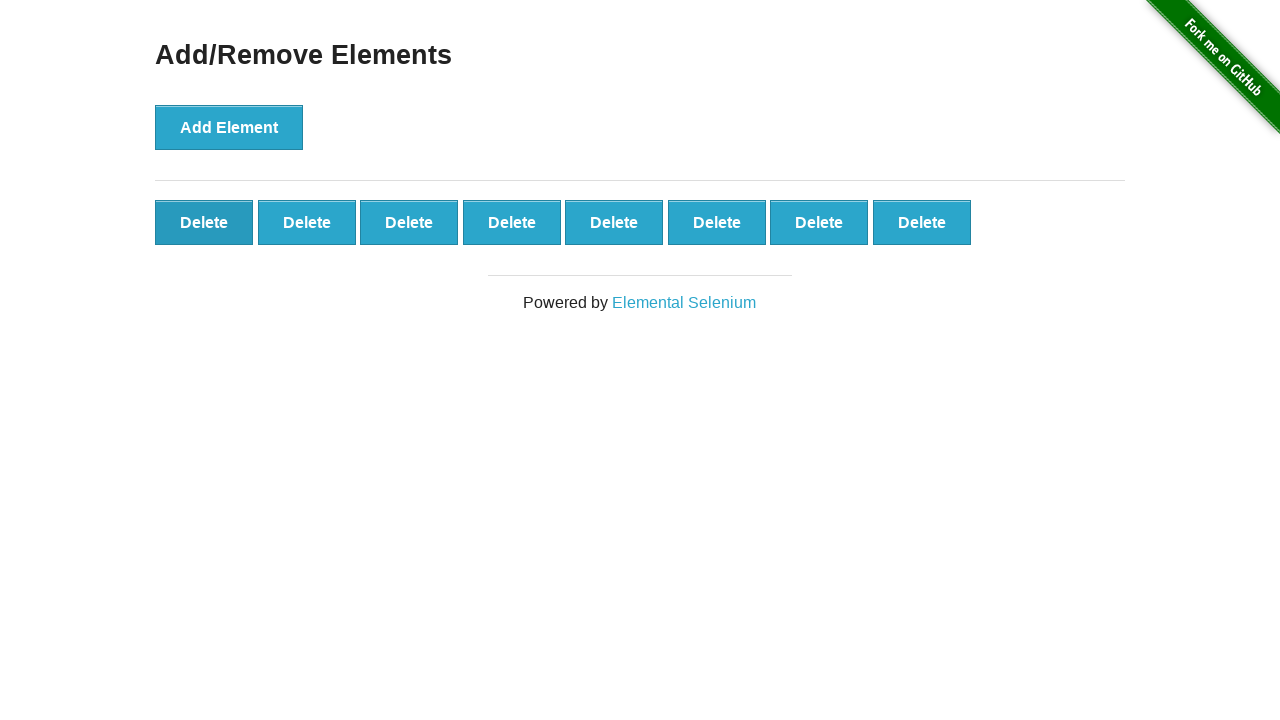

Clicked delete button to remove element (iteration 3/8) at (204, 222) on xpath=//div[@id='elements']/button[1]
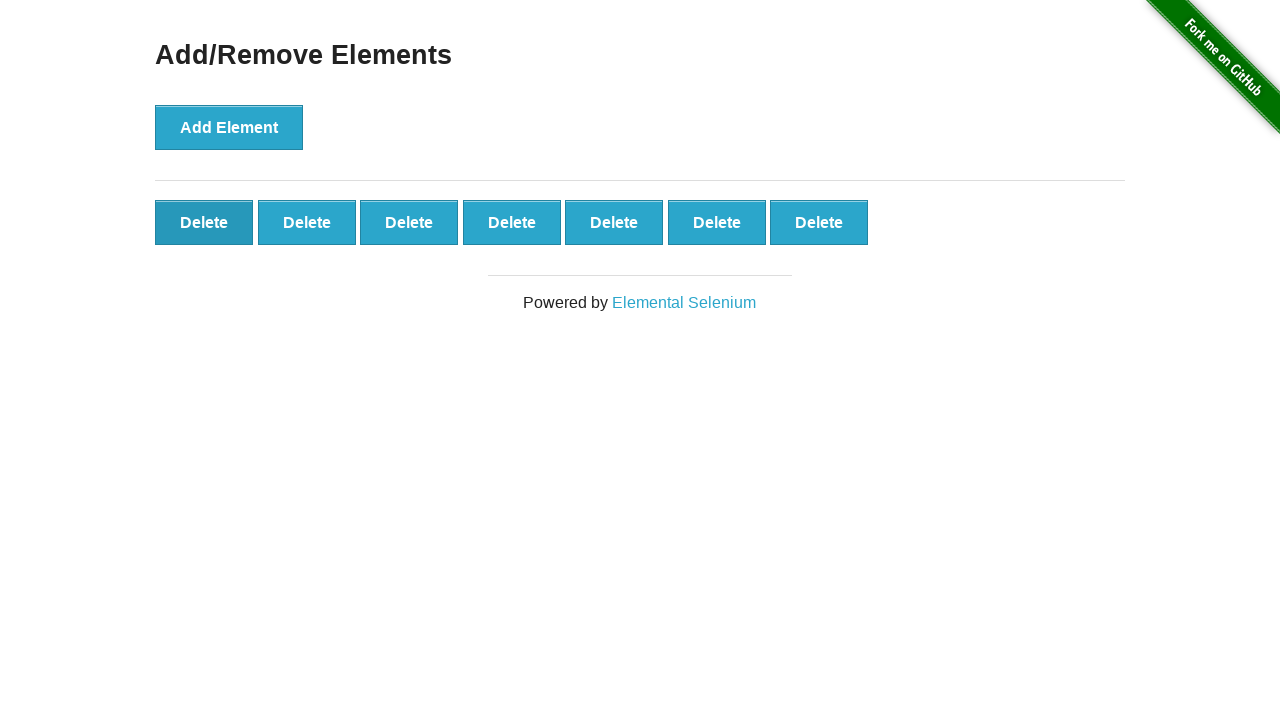

Clicked delete button to remove element (iteration 4/8) at (204, 222) on xpath=//div[@id='elements']/button[1]
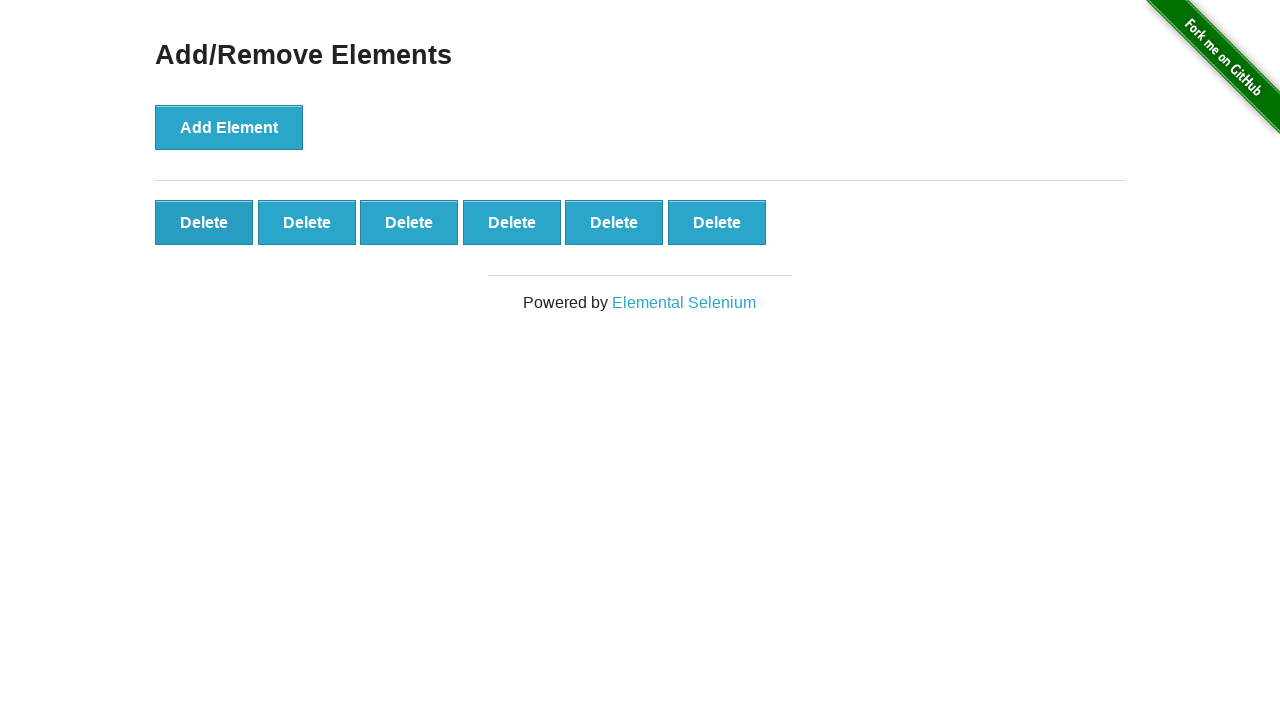

Clicked delete button to remove element (iteration 5/8) at (204, 222) on xpath=//div[@id='elements']/button[1]
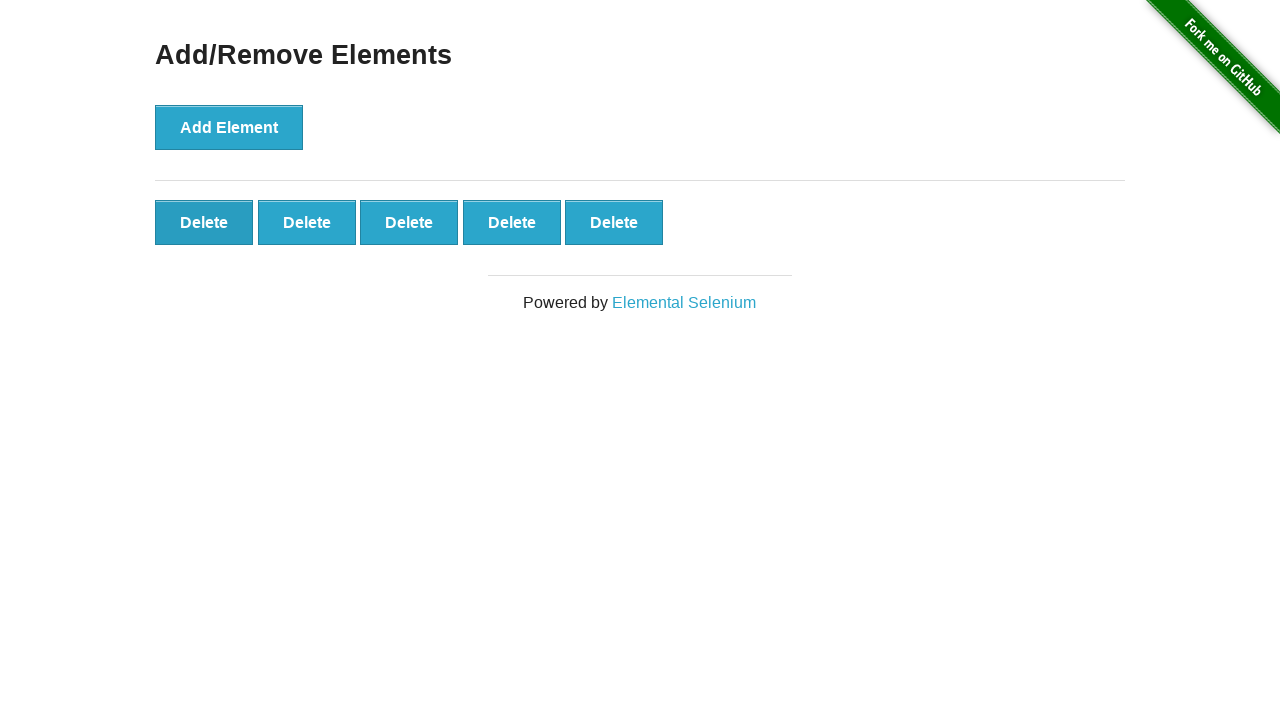

Clicked delete button to remove element (iteration 6/8) at (204, 222) on xpath=//div[@id='elements']/button[1]
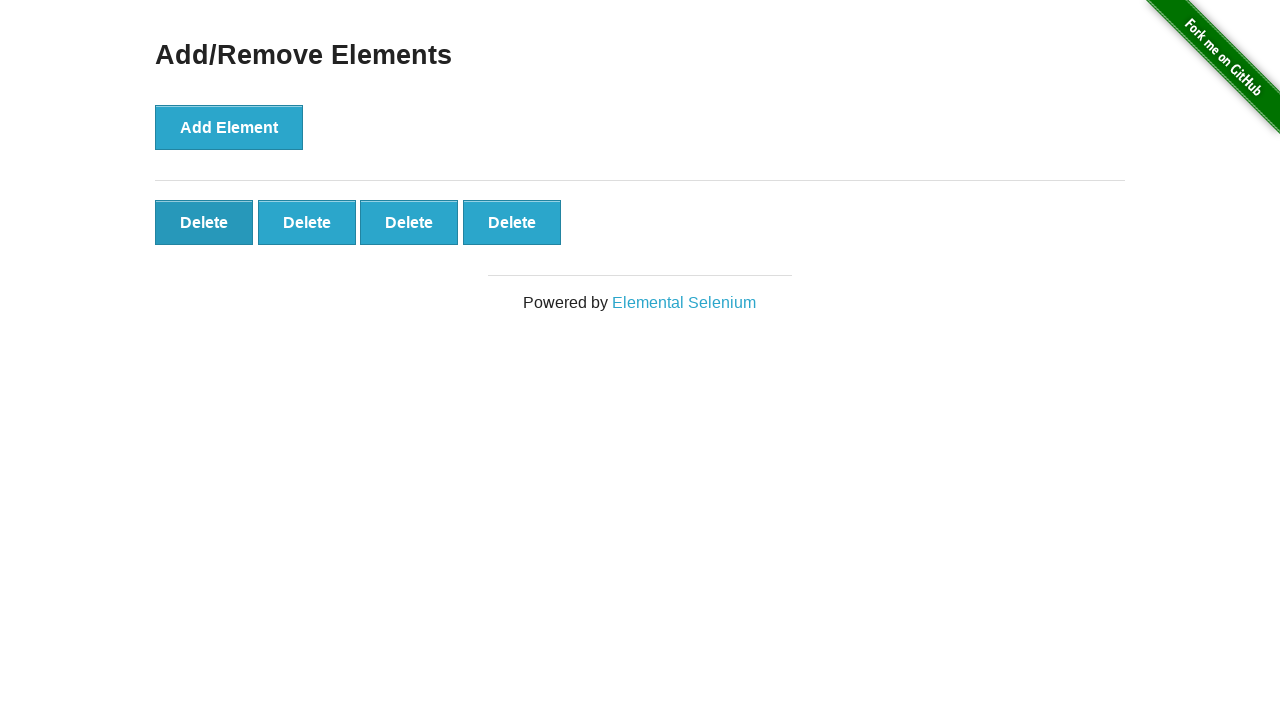

Clicked delete button to remove element (iteration 7/8) at (204, 222) on xpath=//div[@id='elements']/button[1]
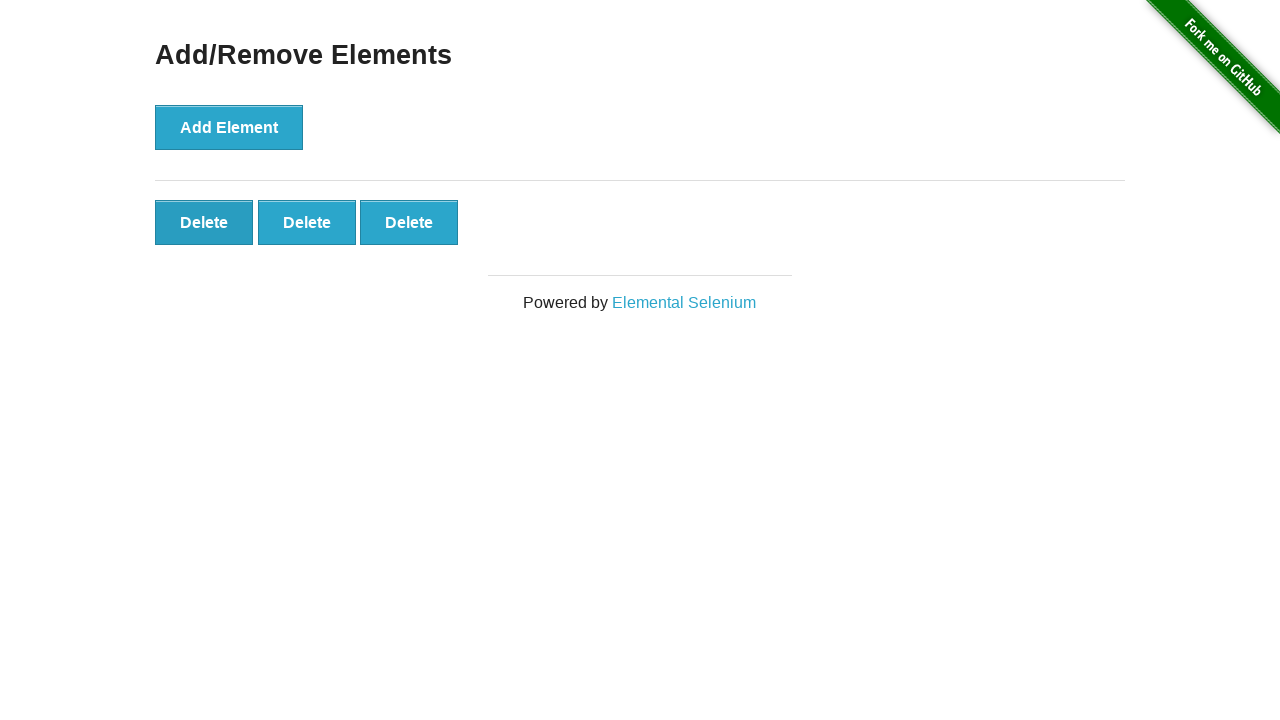

Clicked delete button to remove element (iteration 8/8) at (204, 222) on xpath=//div[@id='elements']/button[1]
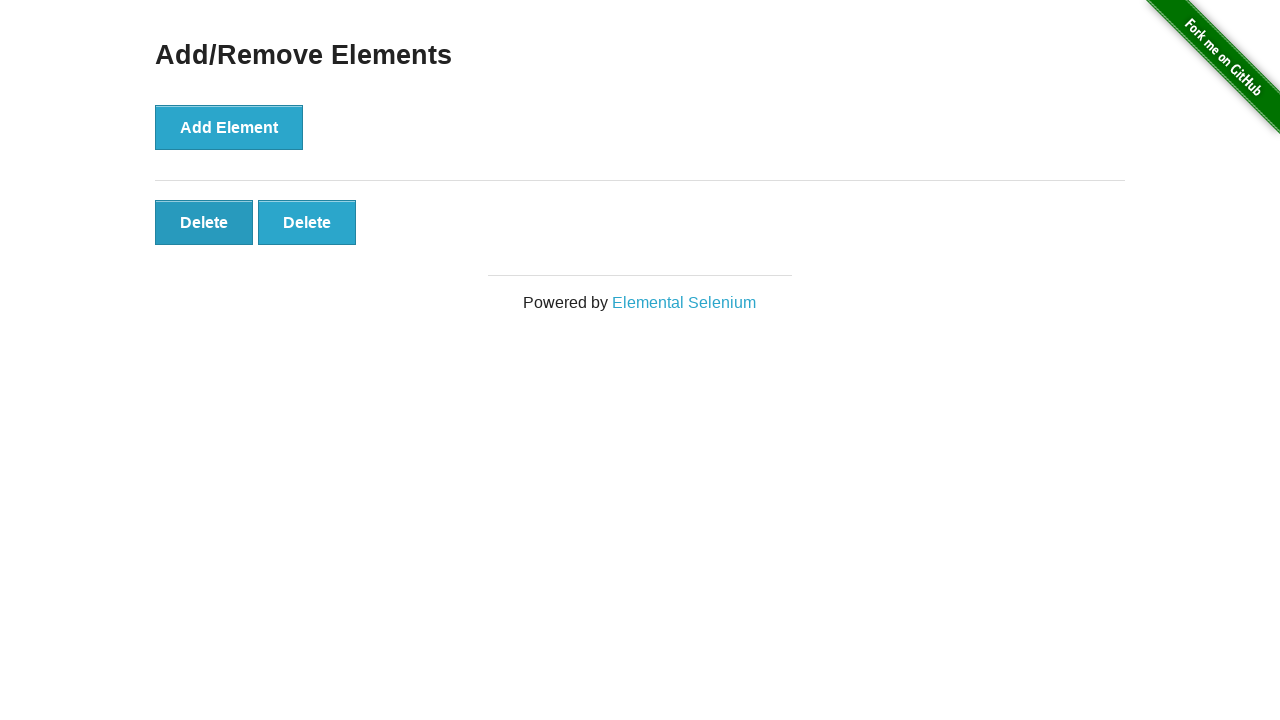

Located remaining delete buttons
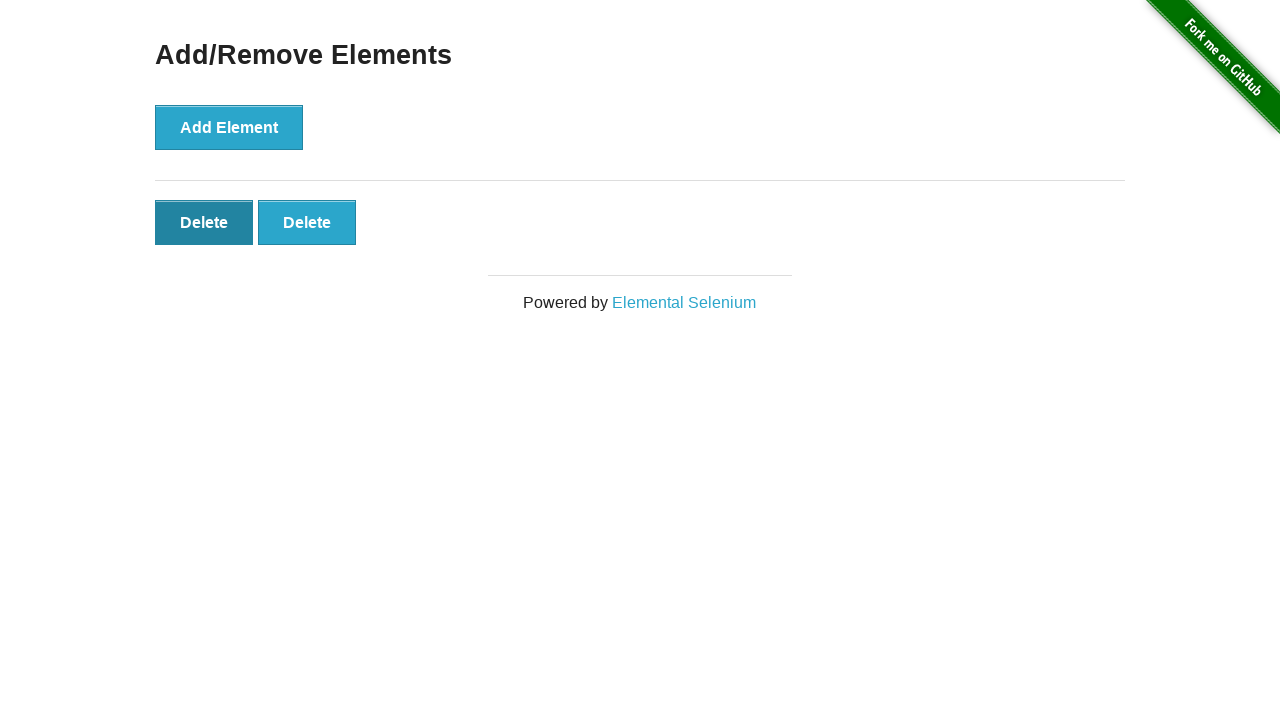

Verified that exactly 2 delete buttons remain
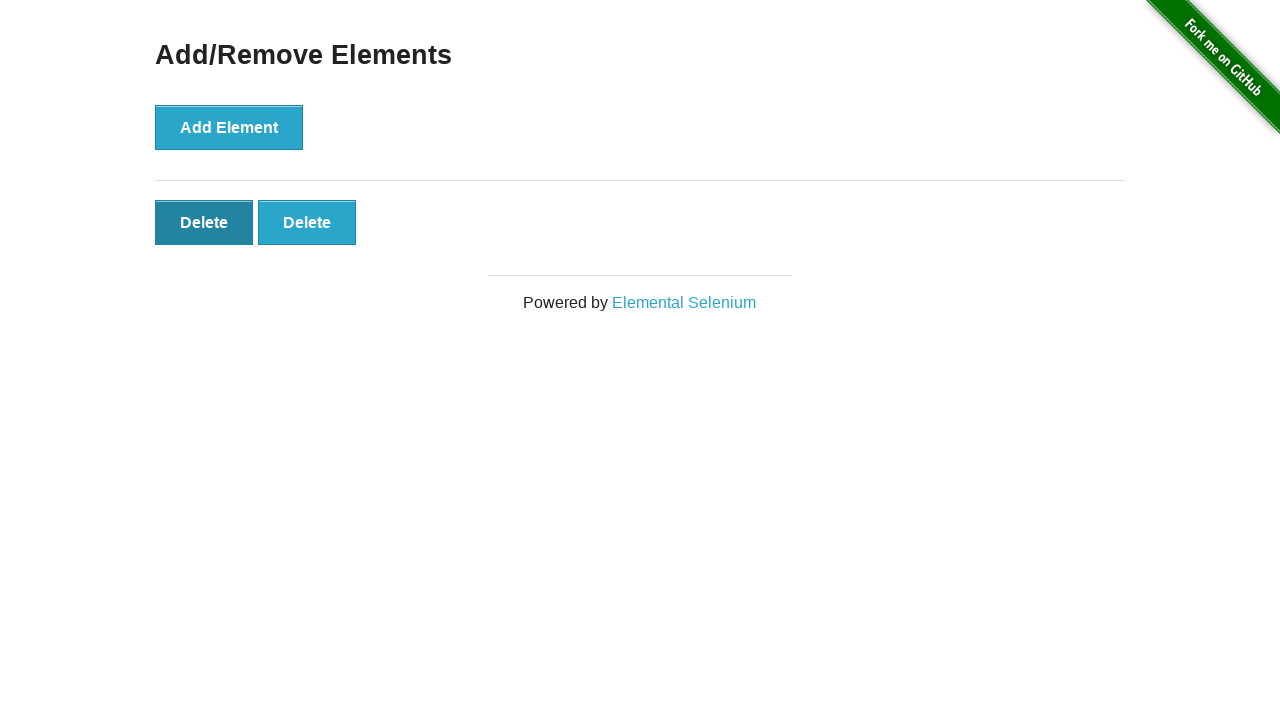

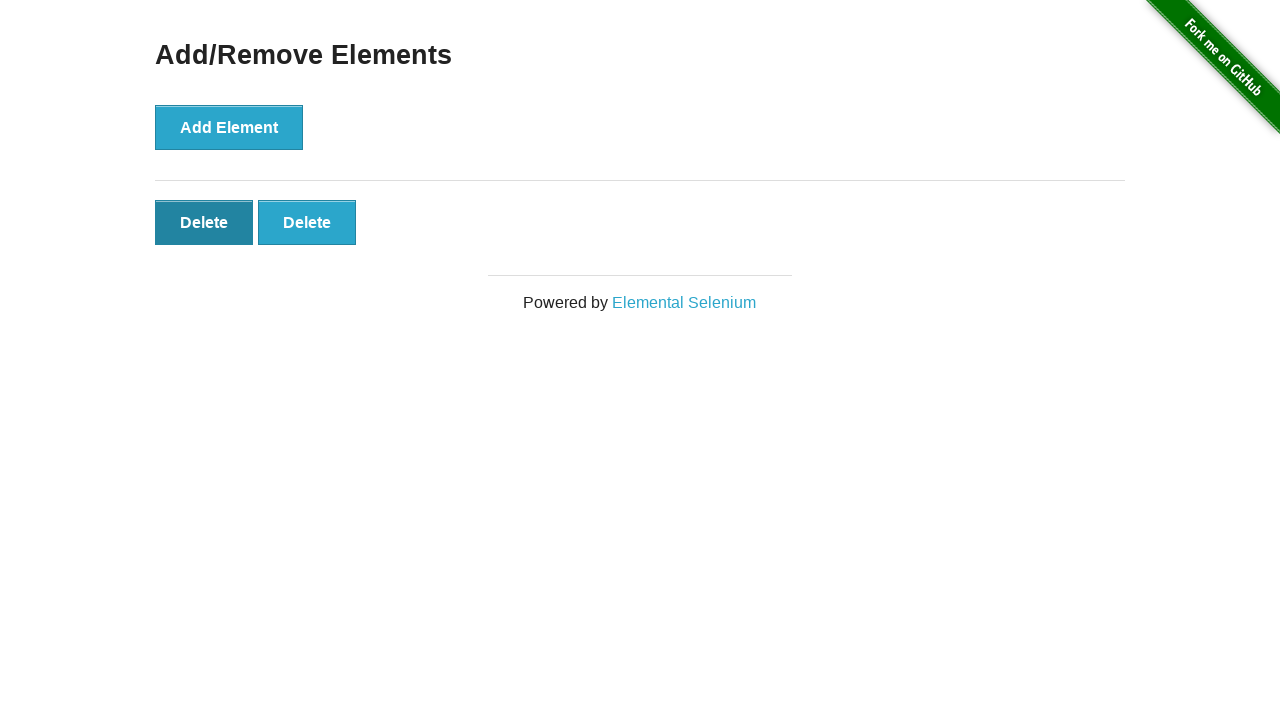